Tests clearing and sending keys to a text input by enabling a disabled textbox, typing text, and then clearing it

Starting URL: https://the-internet.herokuapp.com/dynamic_controls

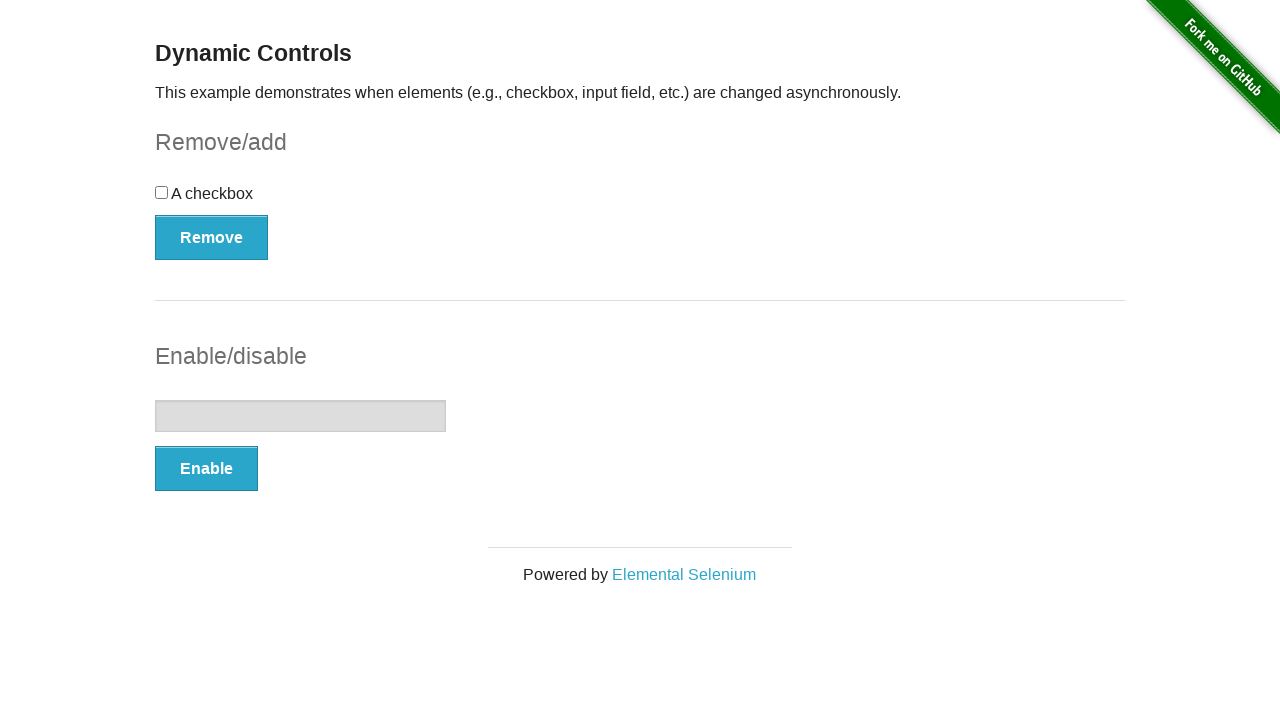

Clicked Enable button to enable the textbox at (206, 469) on button:has-text('Enable')
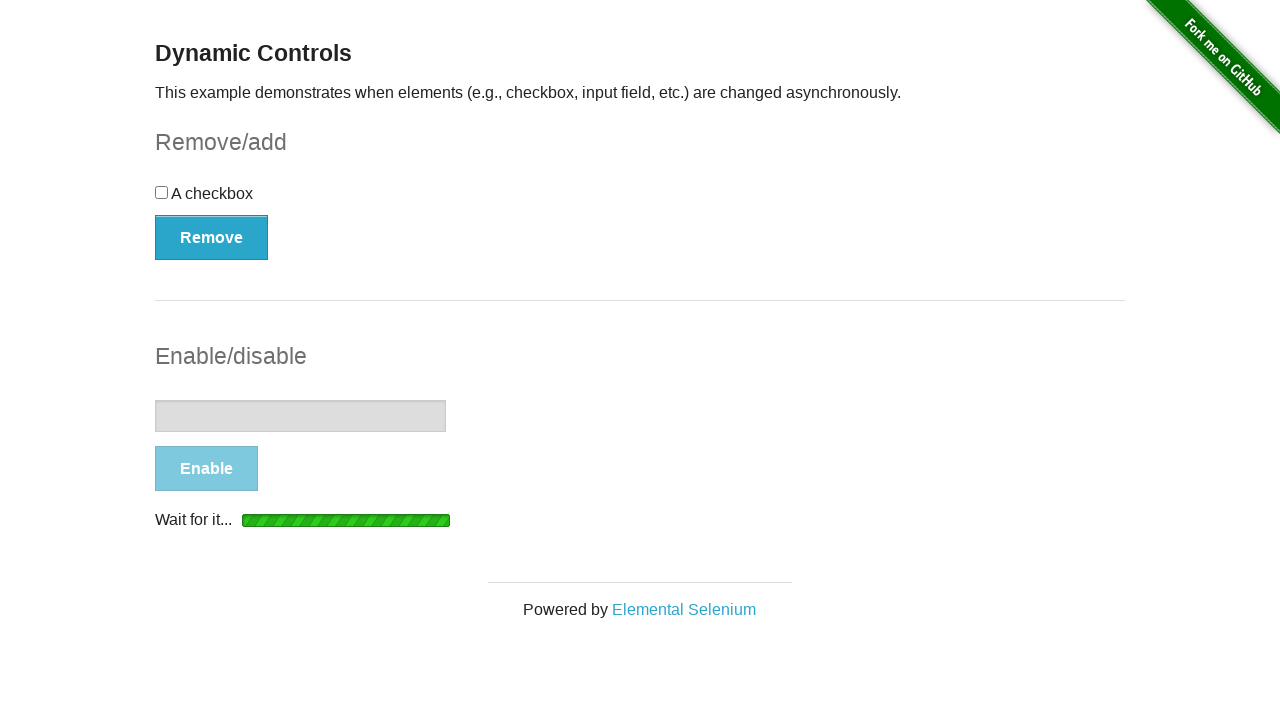

Textbox became enabled
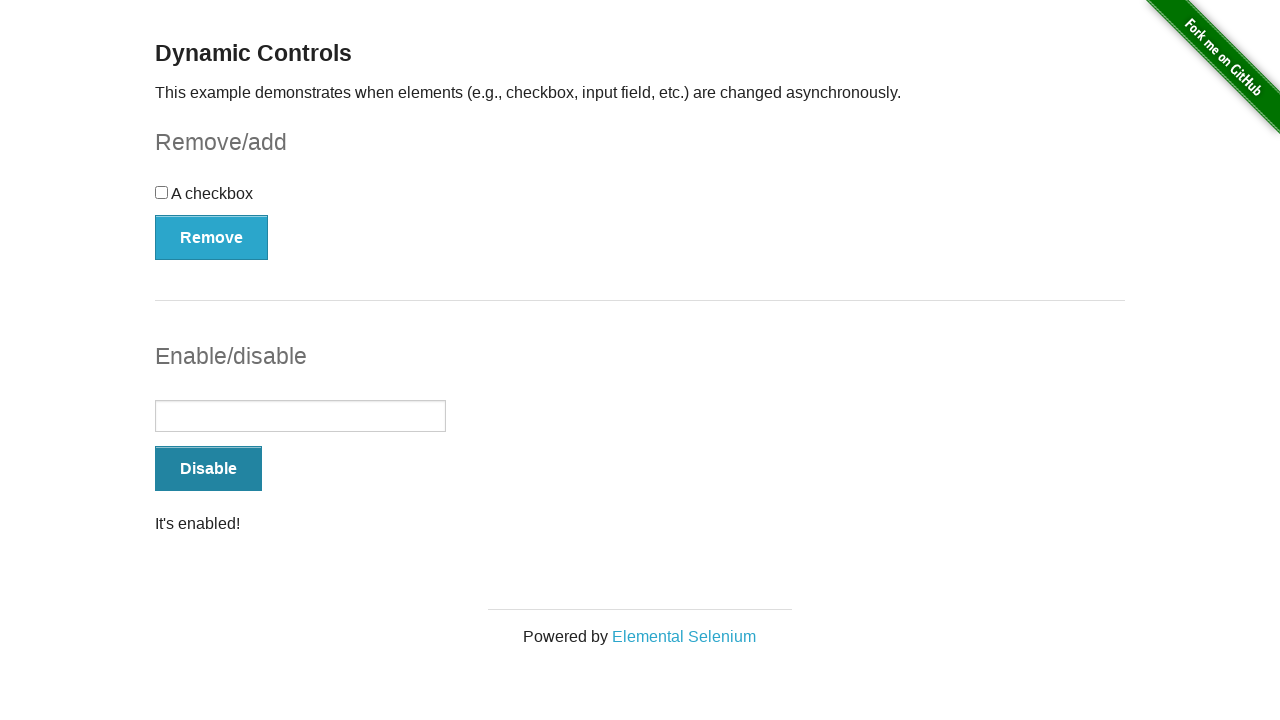

Typed 'Hello!' into the textbox on input[type='text']
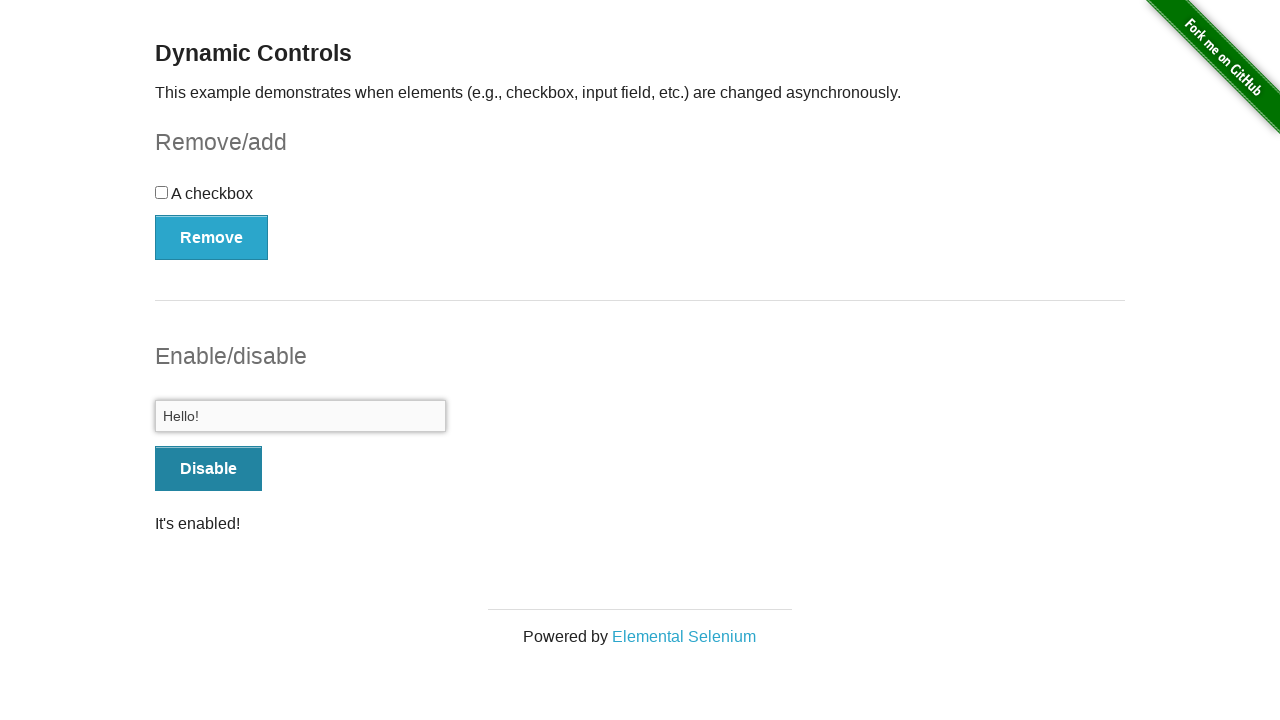

Cleared the textbox on input[type='text']
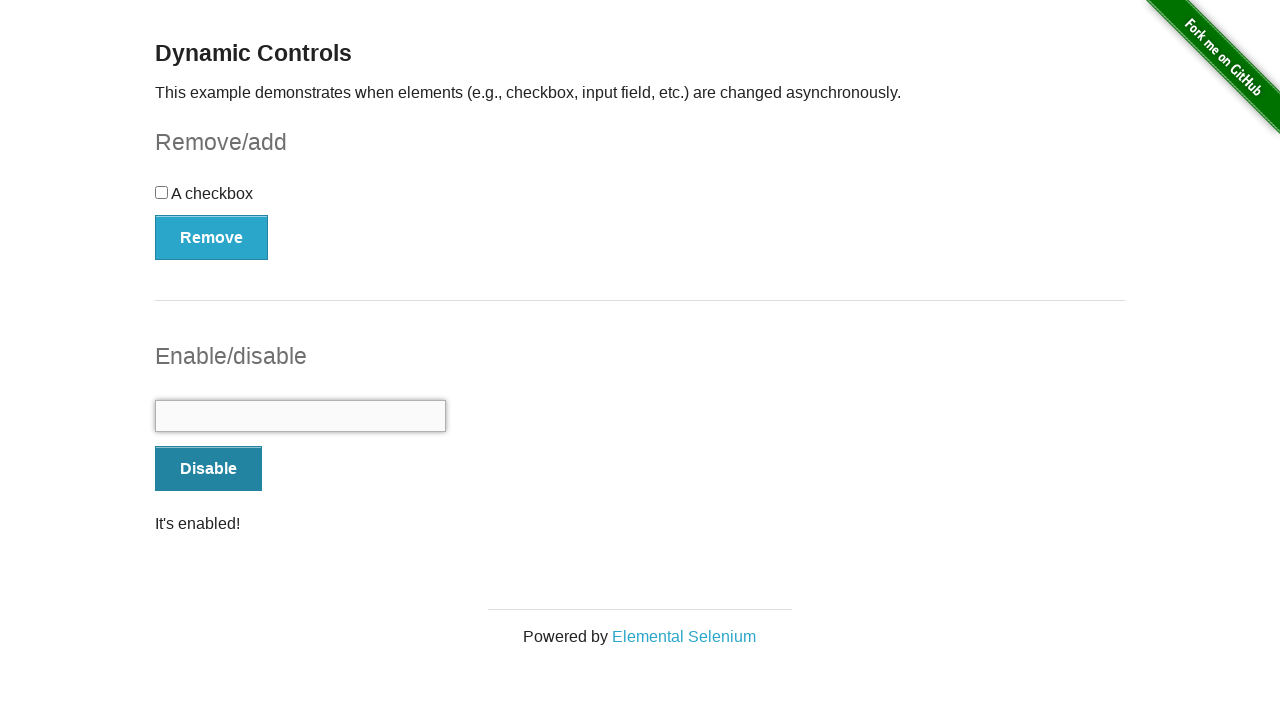

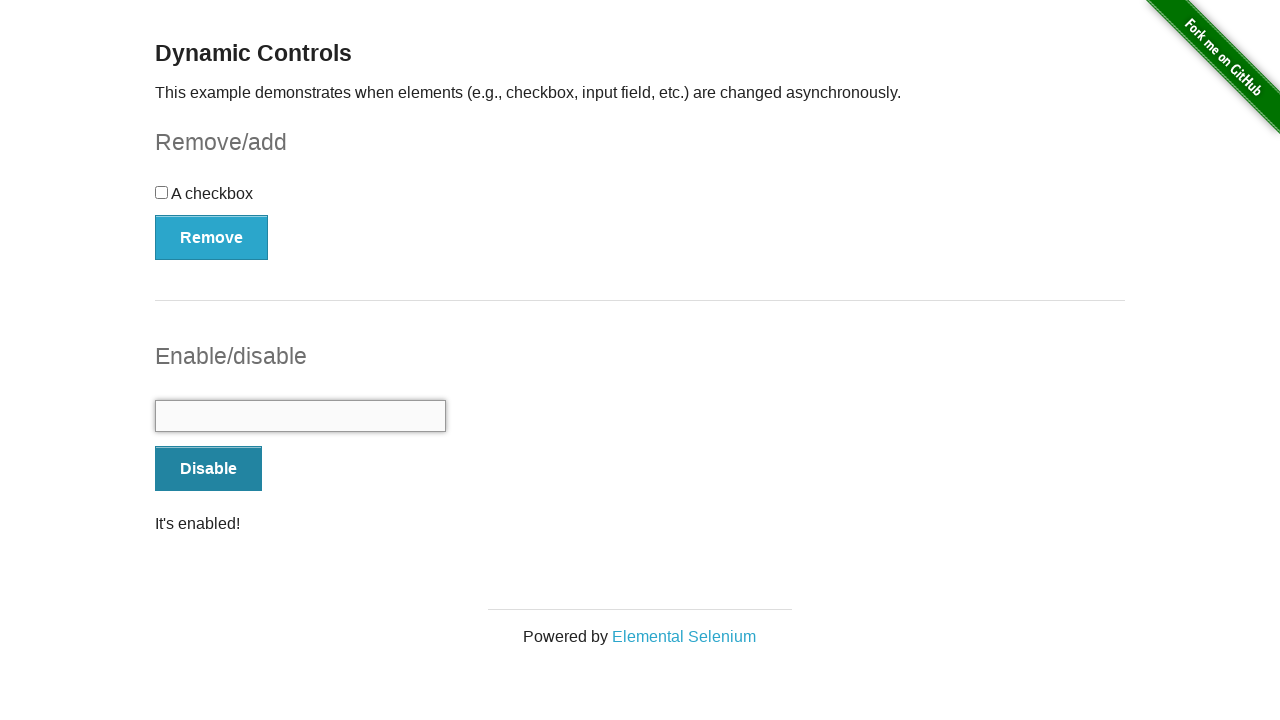